Tests checkbox functionality by clicking on the second checkbox to uncheck it

Starting URL: http://the-internet.herokuapp.com/checkboxes

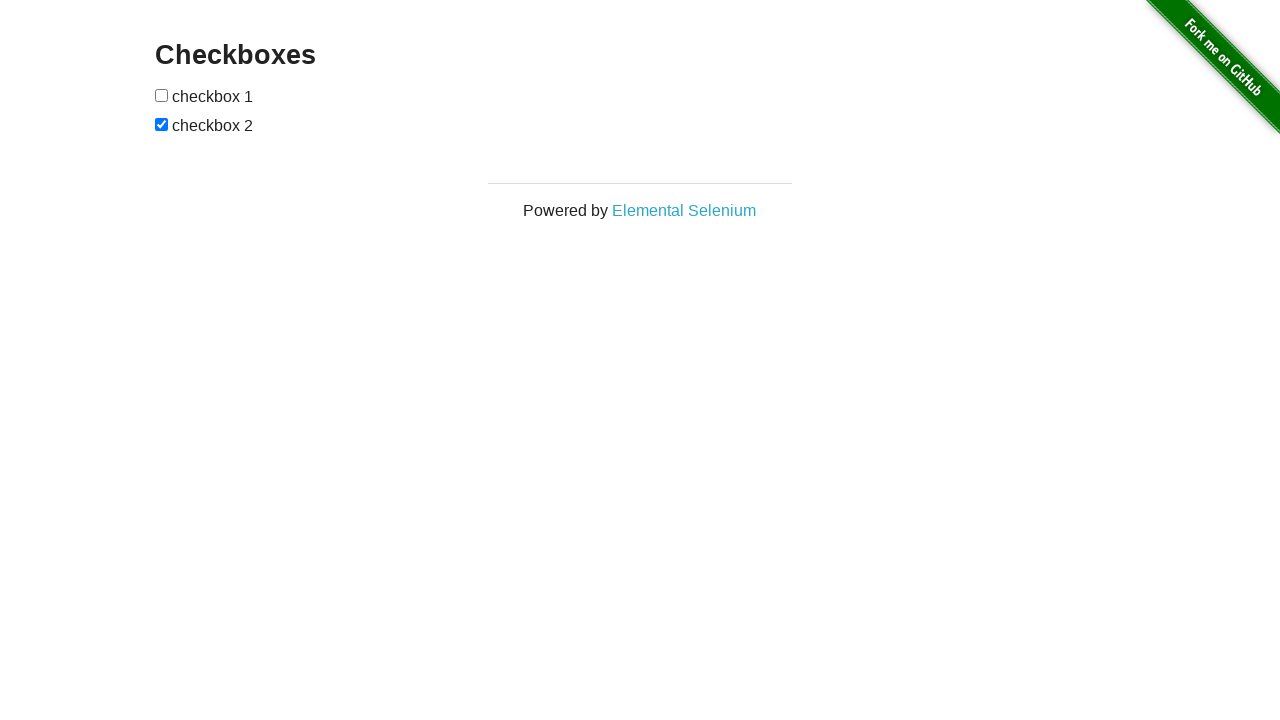

Waited for checkboxes to load on the page
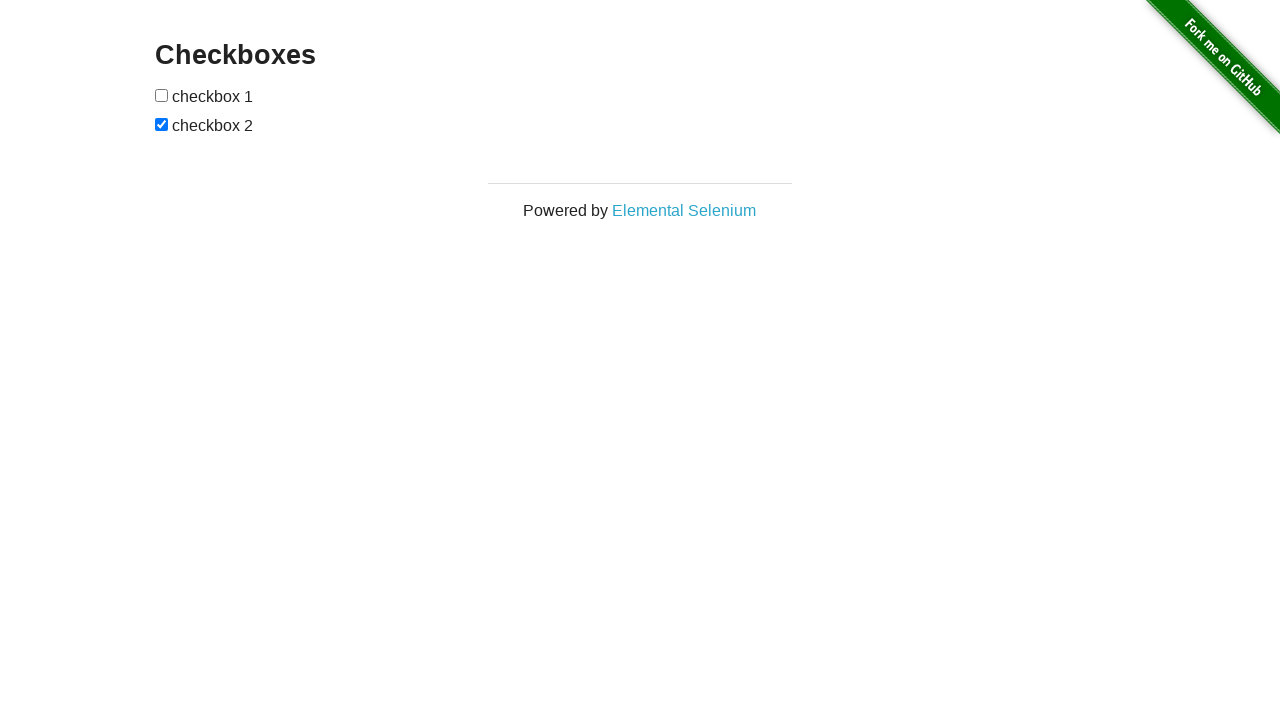

Clicked on the second checkbox to uncheck it at (162, 124) on [type=checkbox] >> nth=1
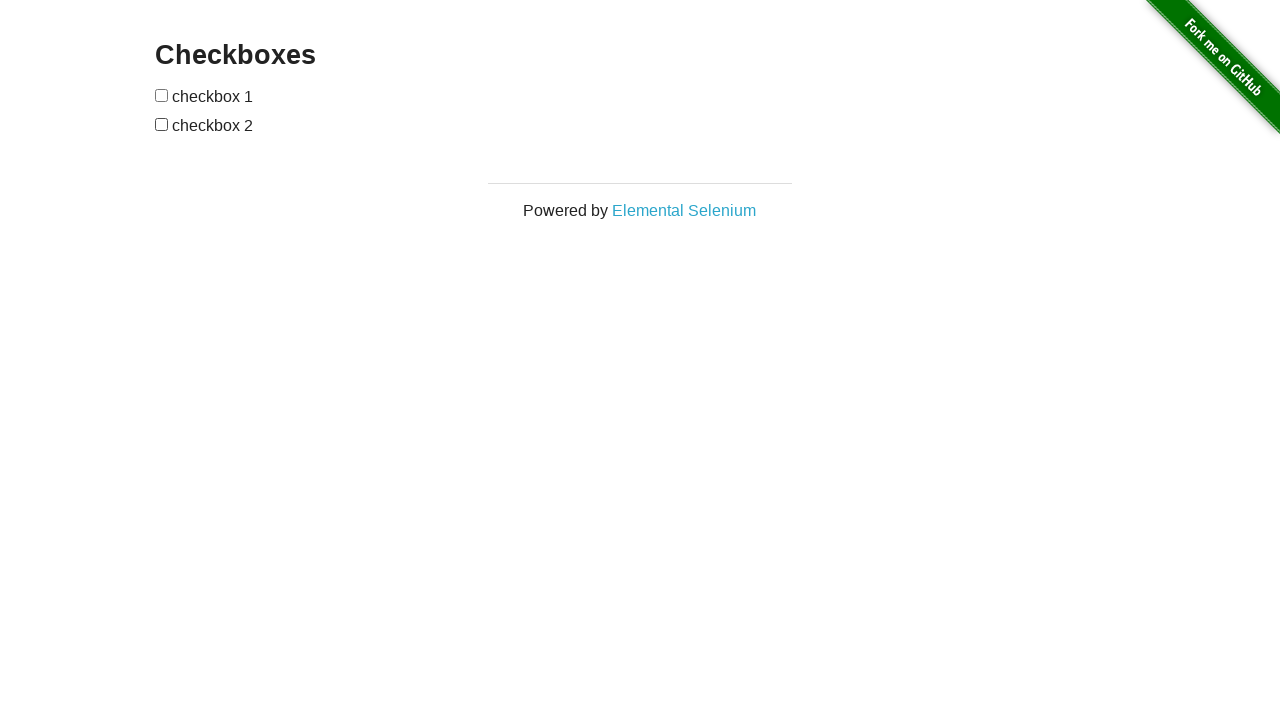

Verified the second checkbox is present and unchecked
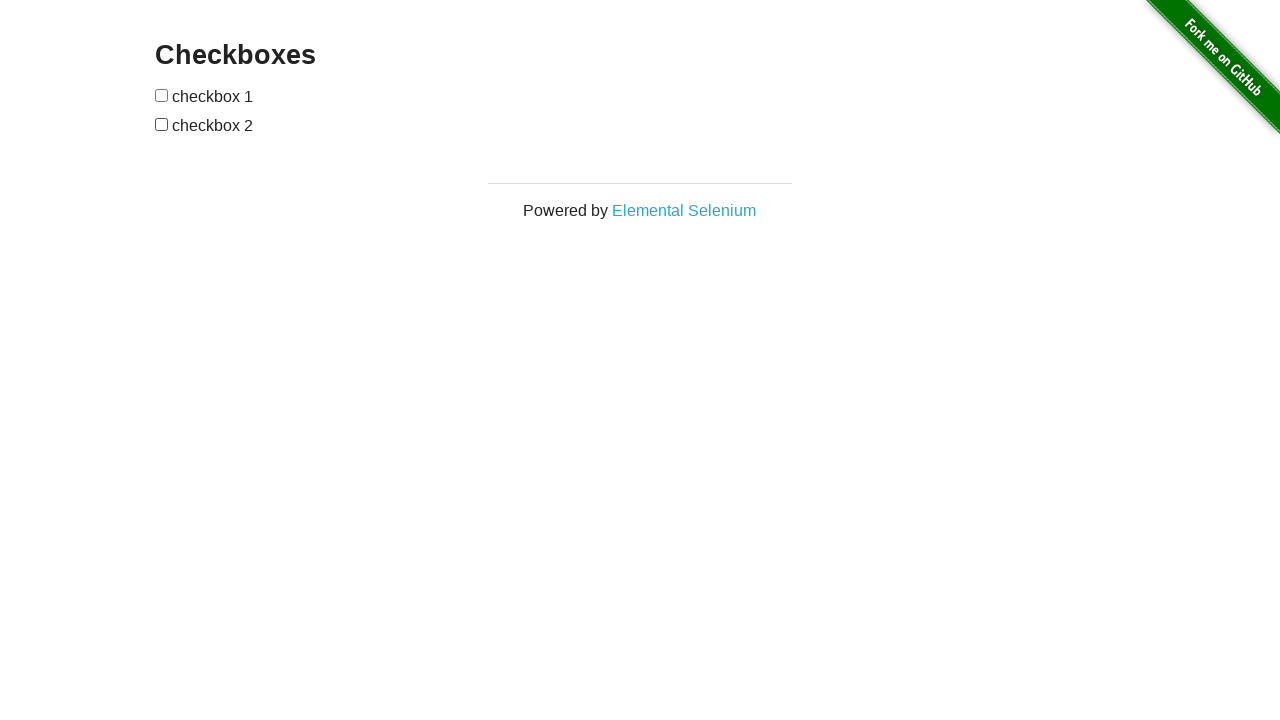

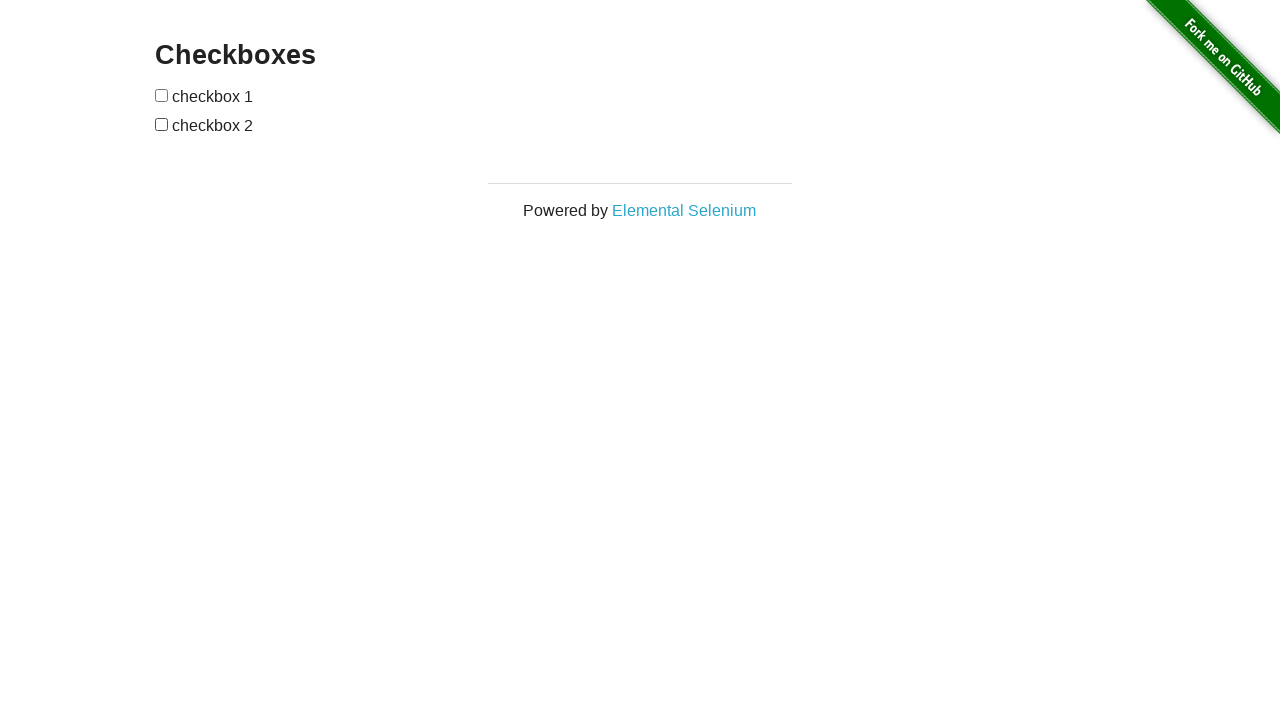